Tests alternative waiting strategies by clicking an AJAX button and waiting for network idle state before verifying the success message.

Starting URL: http://uitestingplayground.com/ajax

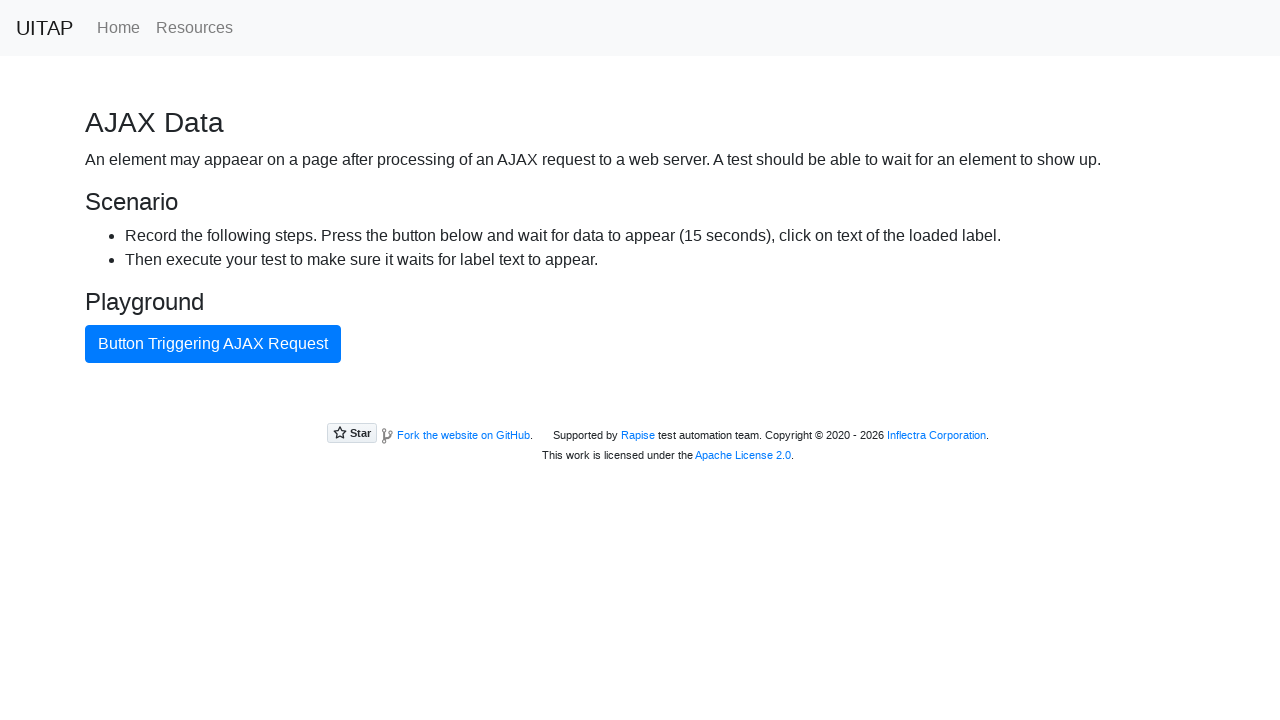

Navigated to AJAX test page
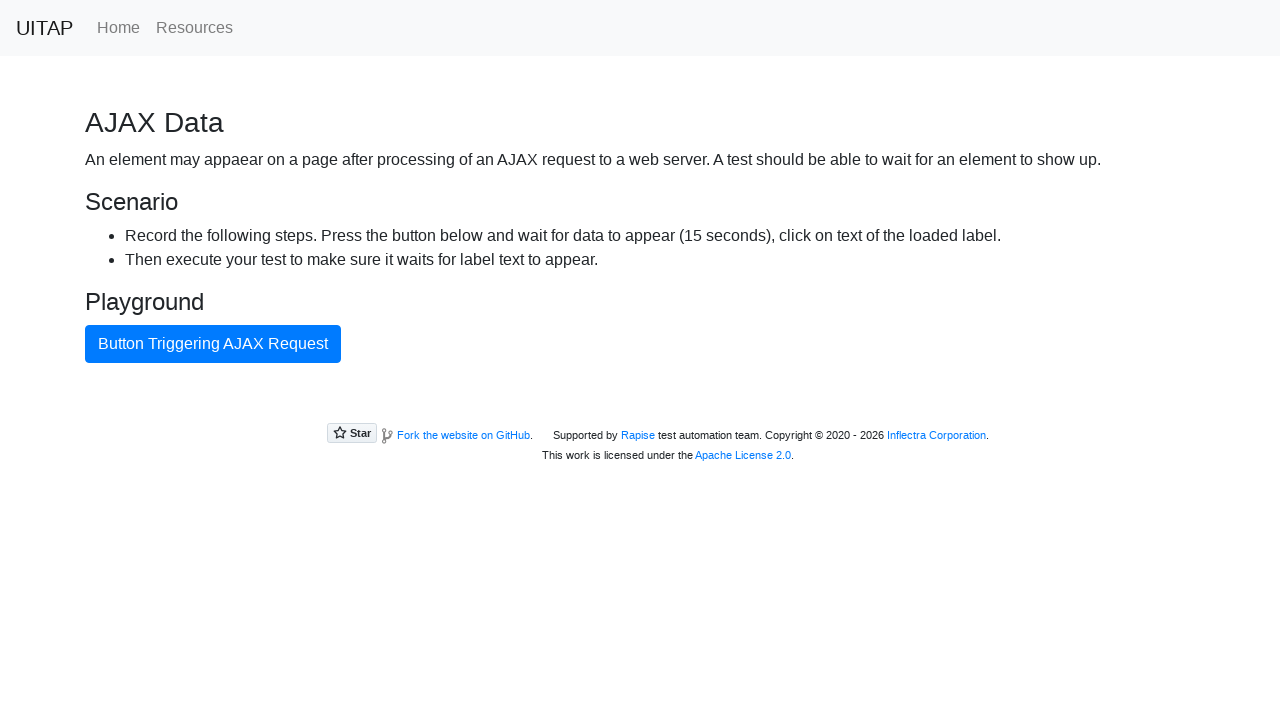

Clicked button triggering AJAX request at (213, 344) on internal:text="Button Triggering AJAX Request"i
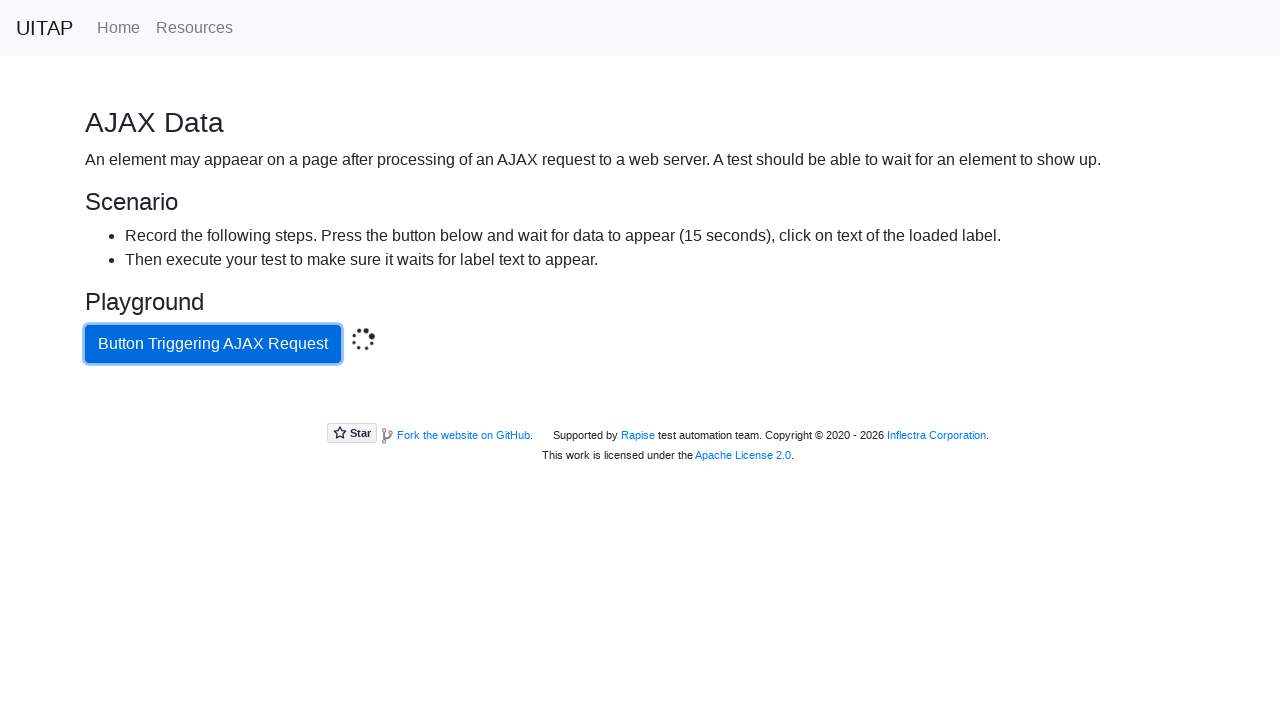

Waited for network idle state - all AJAX calls completed
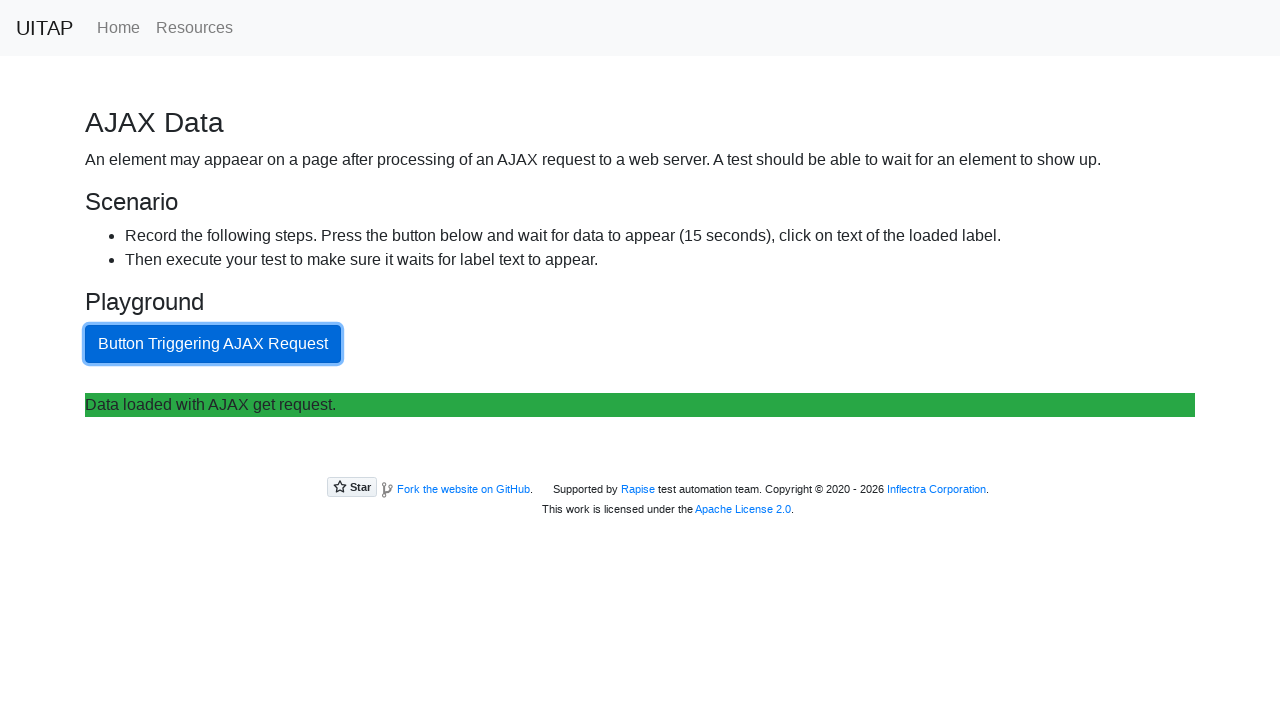

Located success message element
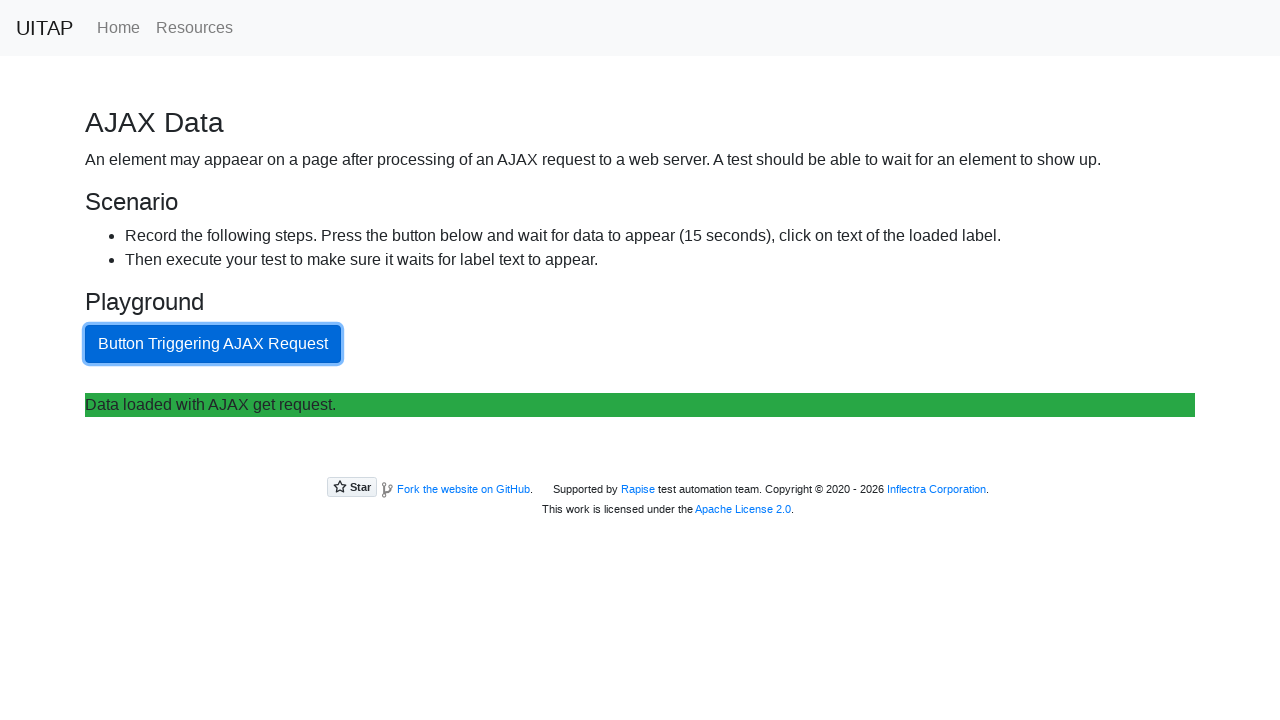

Retrieved success message text content
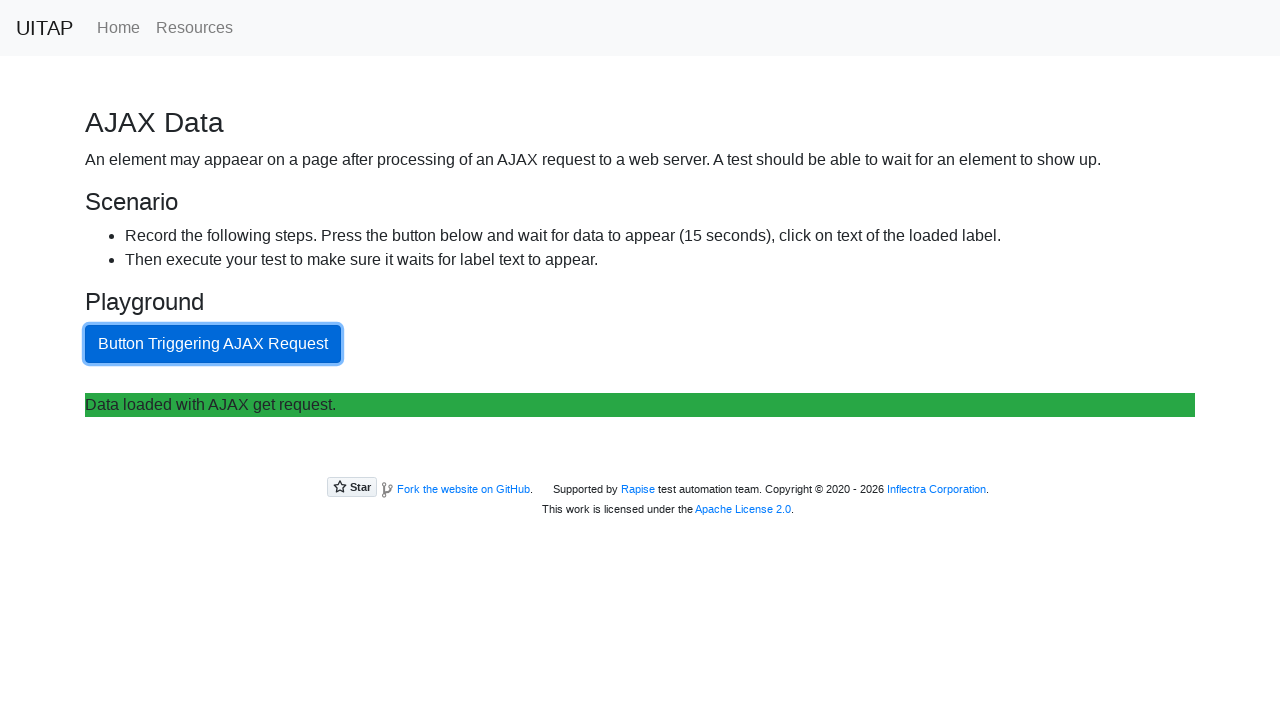

Verified success message contains 'Data loaded with AJAX get request.'
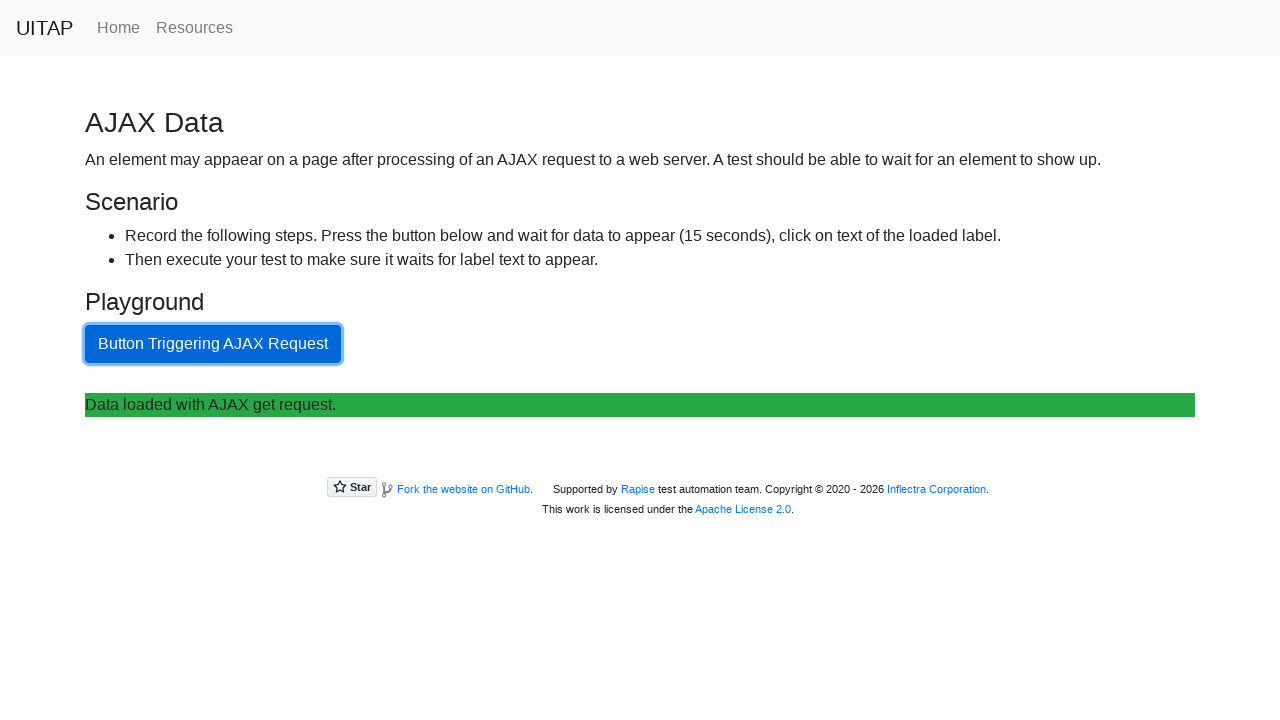

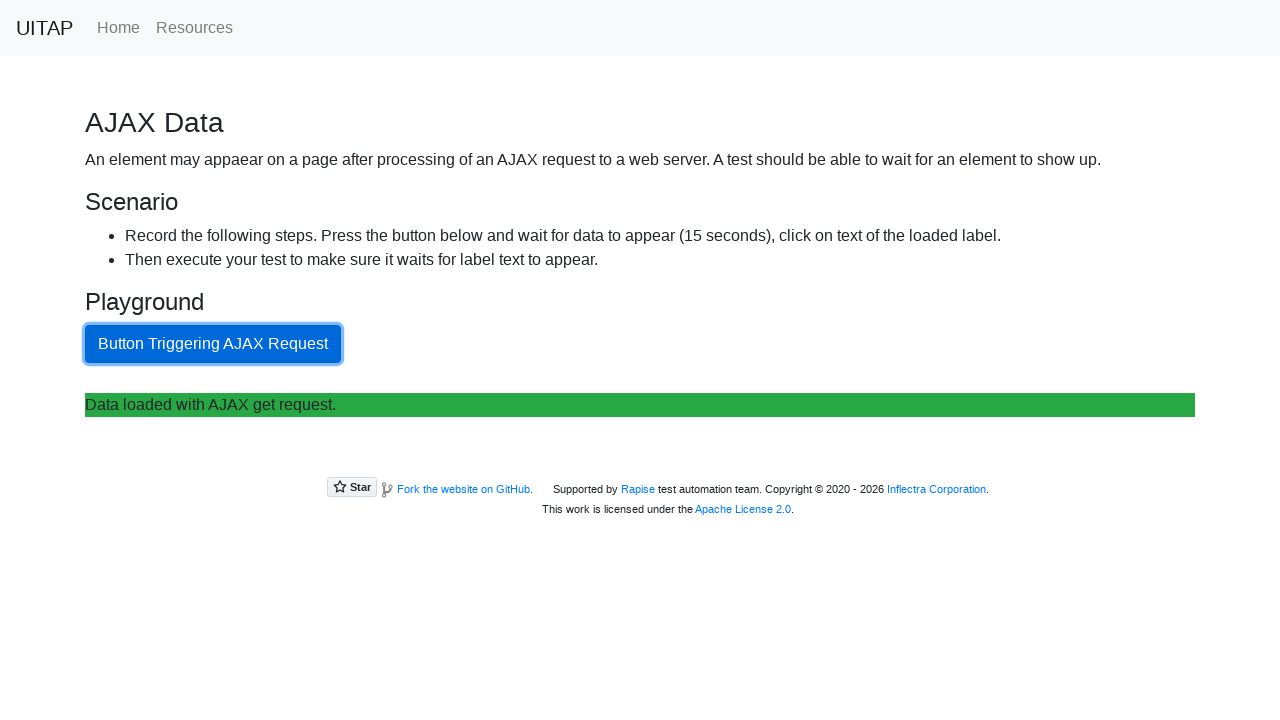